Tests browser scrolling functionality by executing JavaScript to scroll down 1000 pixels on a long page.

Starting URL: https://bonigarcia.dev/selenium-webdriver-java/long-page.html

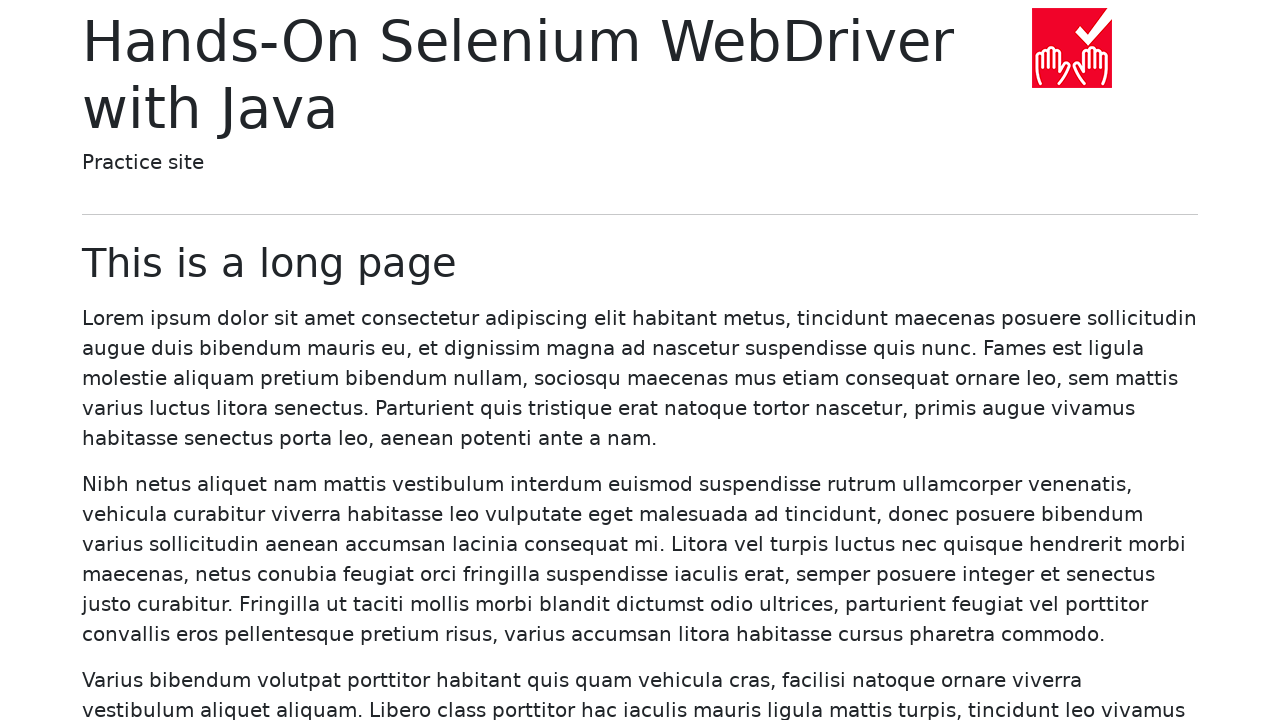

Navigated to long-page.html
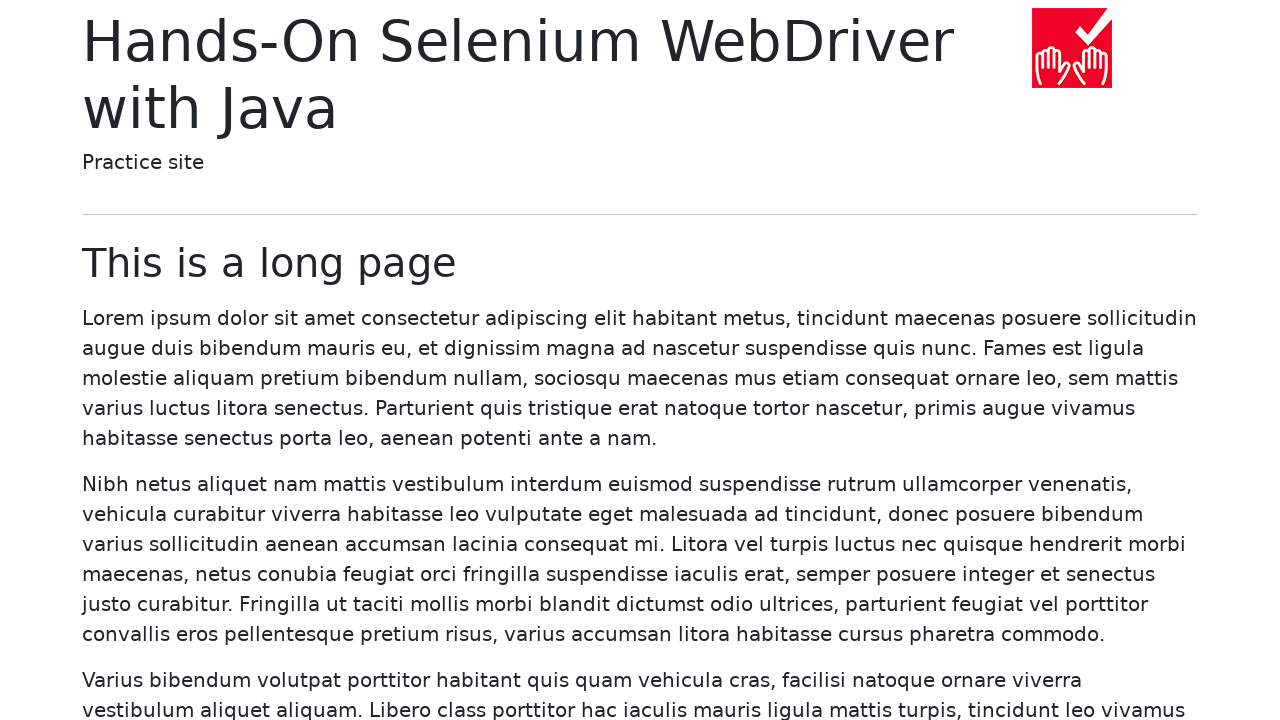

Scrolled down 1000 pixels using JavaScript
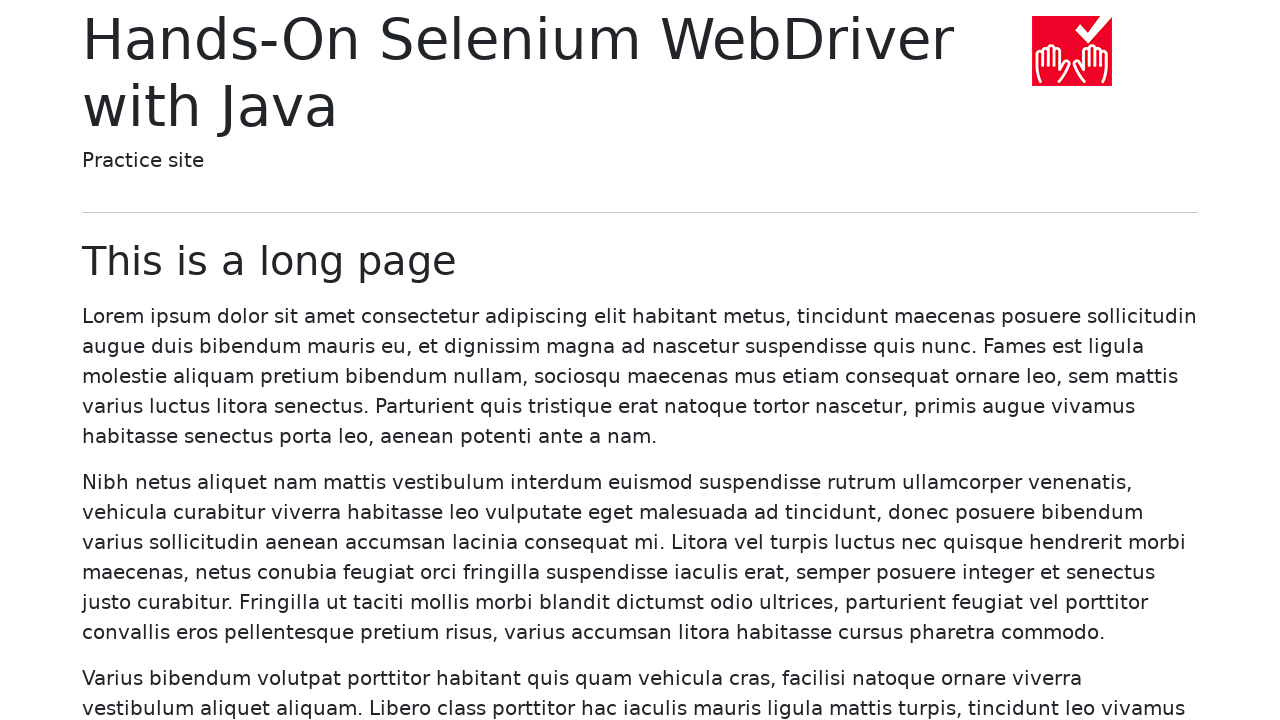

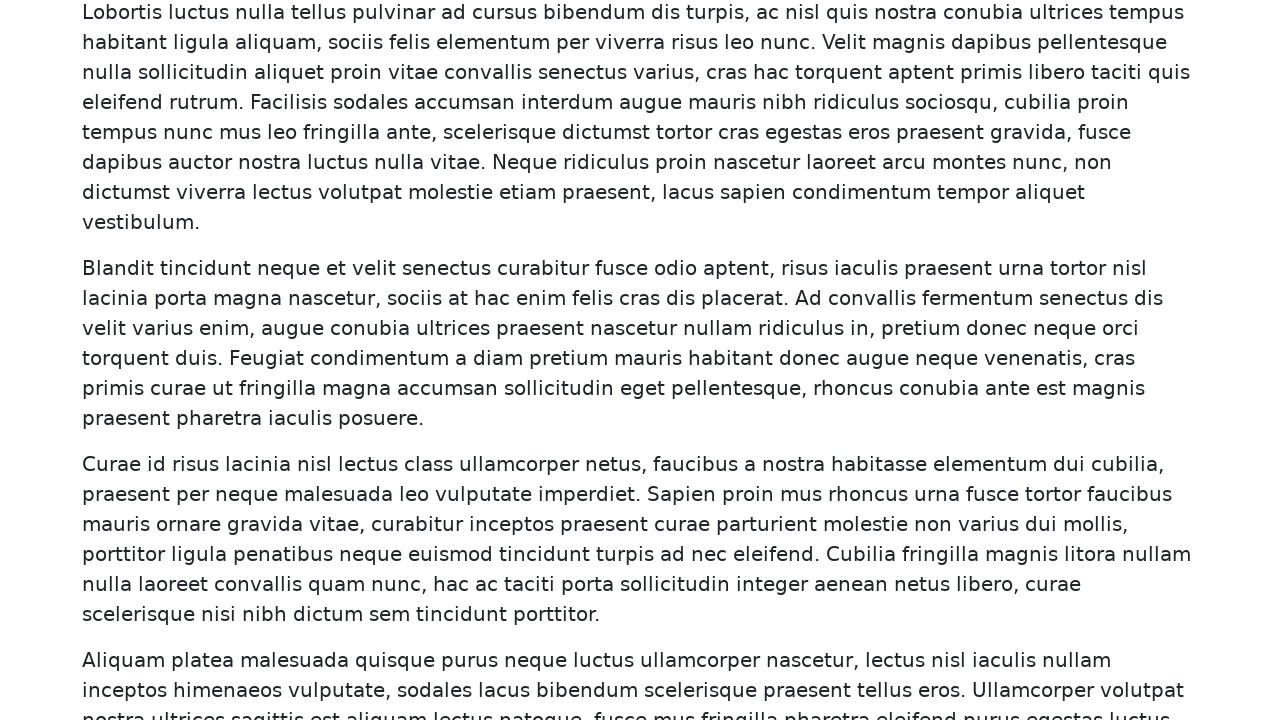